Verifies that product images are properly loaded and displayed on a Flipkart product page.

Starting URL: https://www.flipkart.com/apple-iphone-13-blue-256-gb/p/itmd68a015aa1e39?pid=MOBG6VF566ZTUVFR

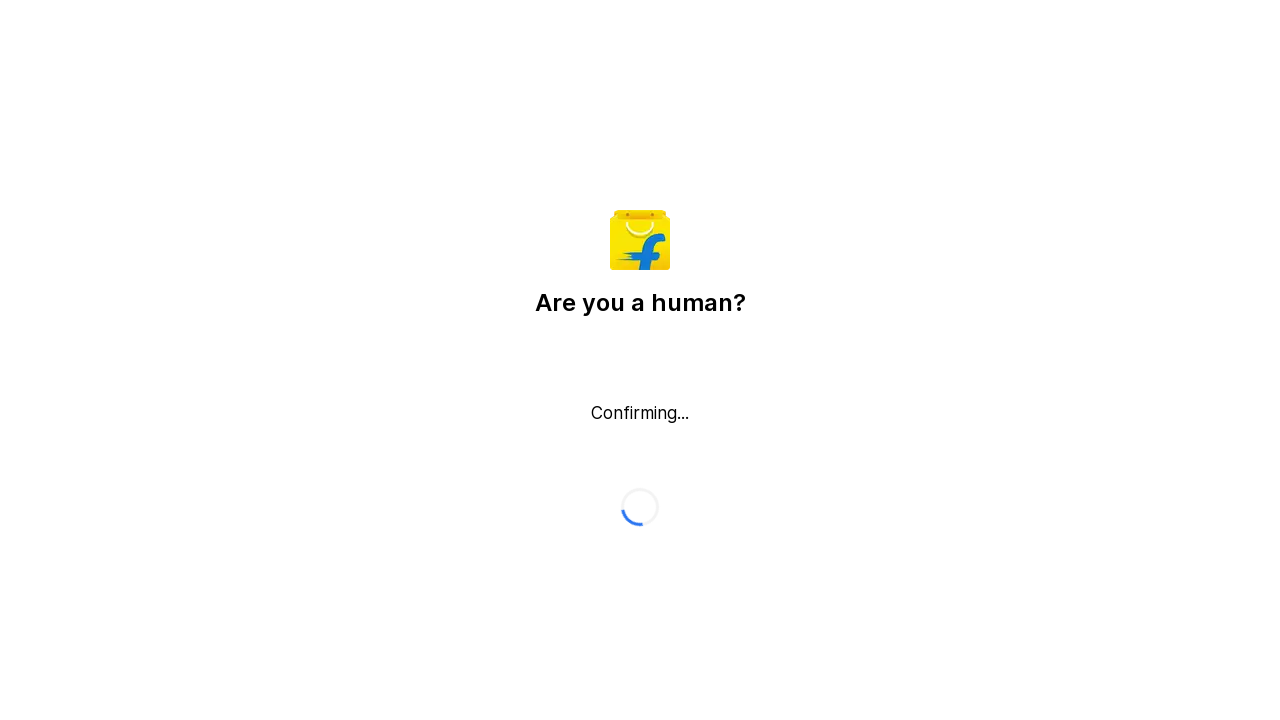

Pressed Escape key to close any popups
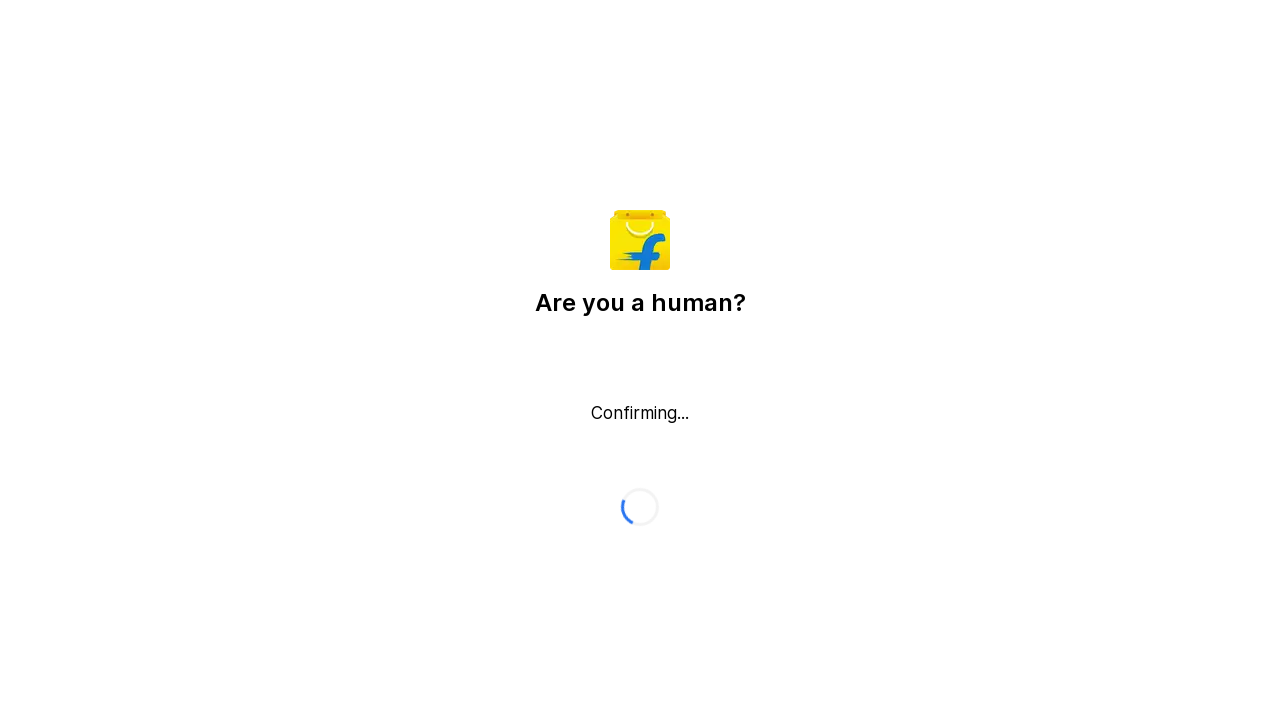

Product images became visible on the page
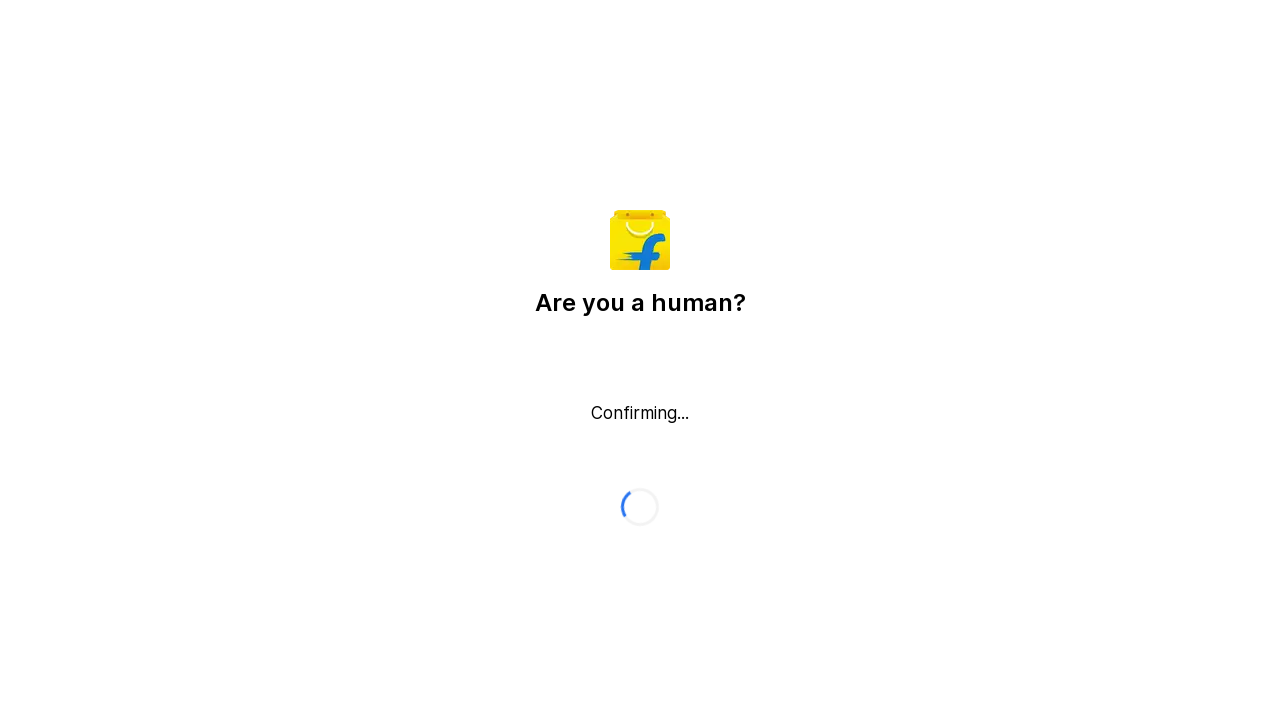

Verified that product image is fully loaded and has valid dimensions
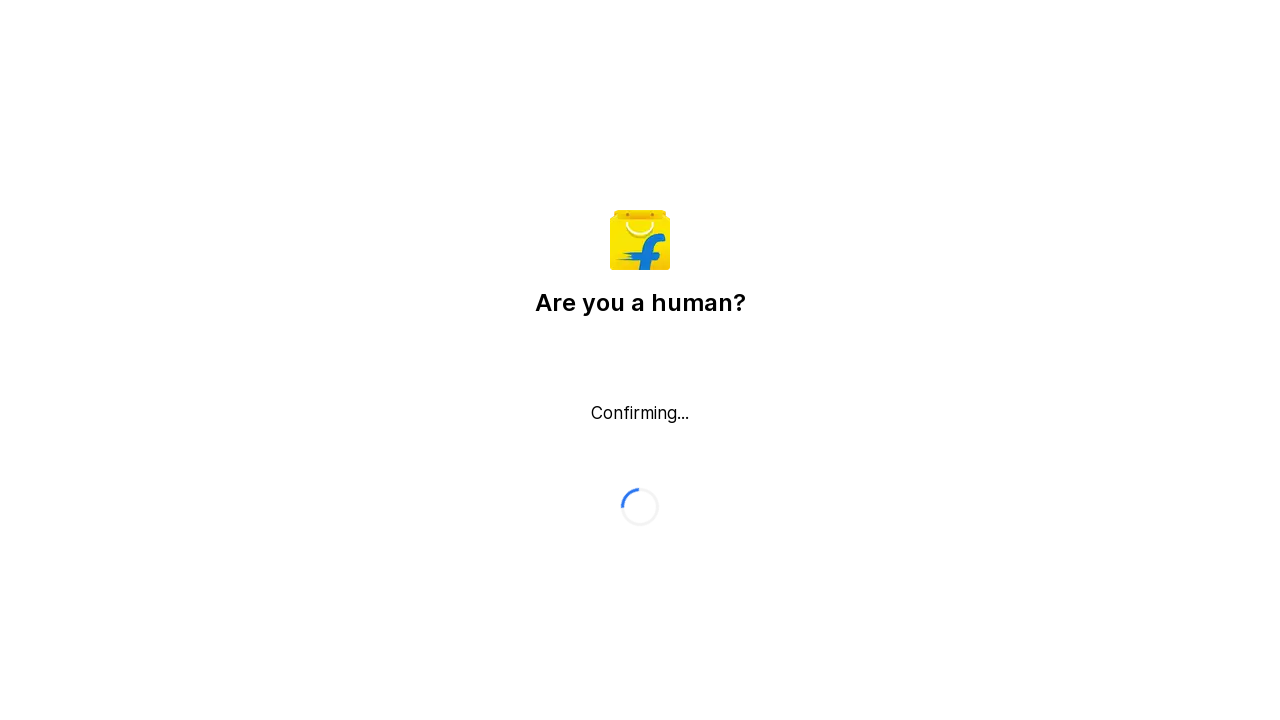

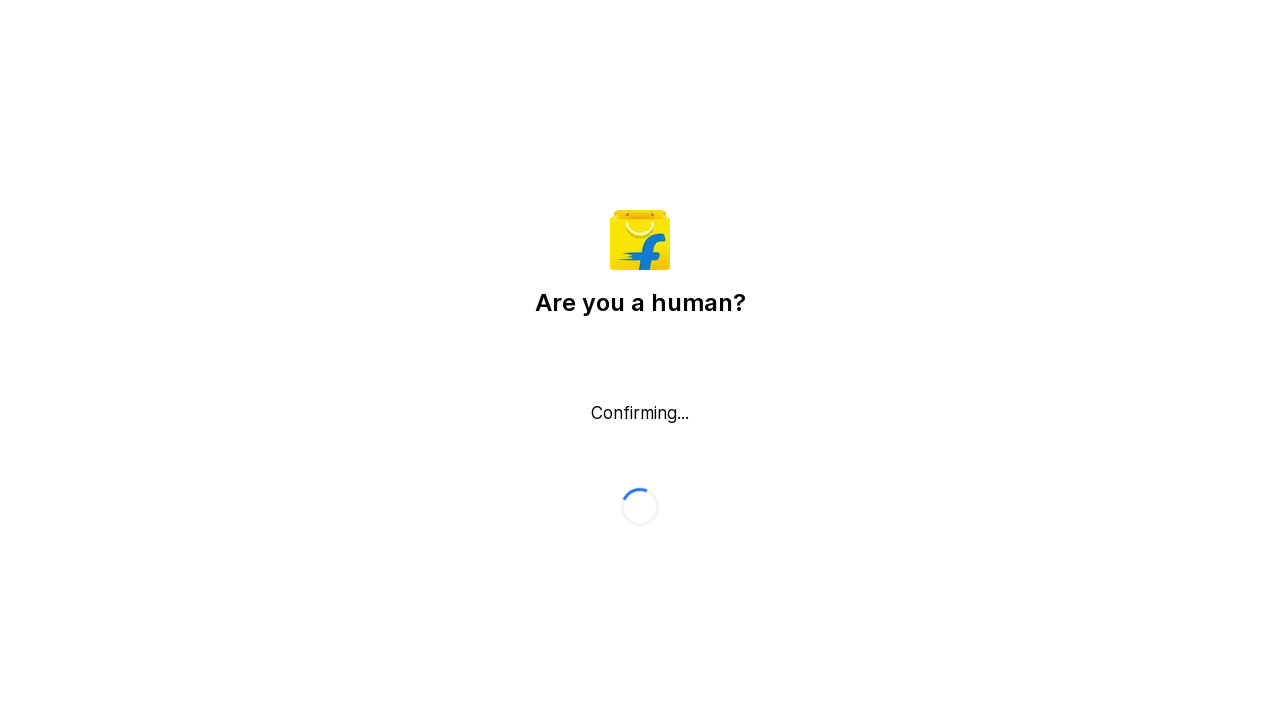